Tests that Clear completed button is hidden when there are no completed items

Starting URL: https://demo.playwright.dev/todomvc

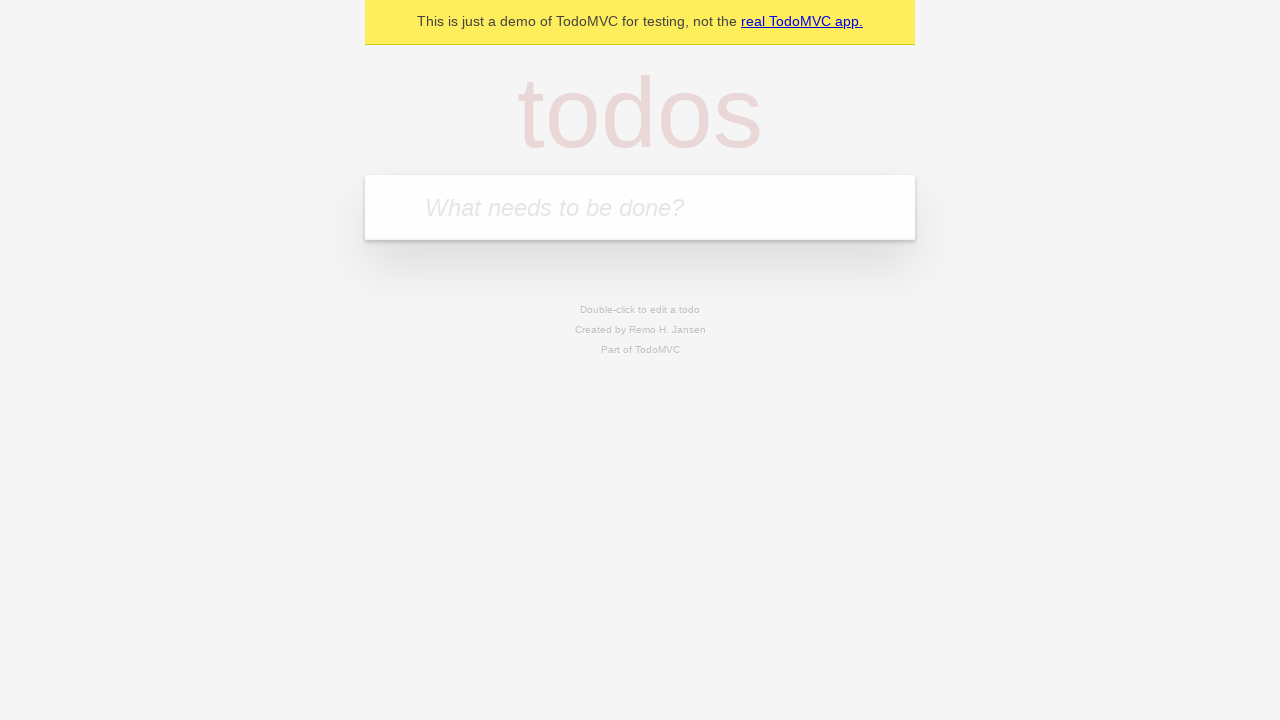

Filled todo input with 'buy some cheese' on internal:attr=[placeholder="What needs to be done?"i]
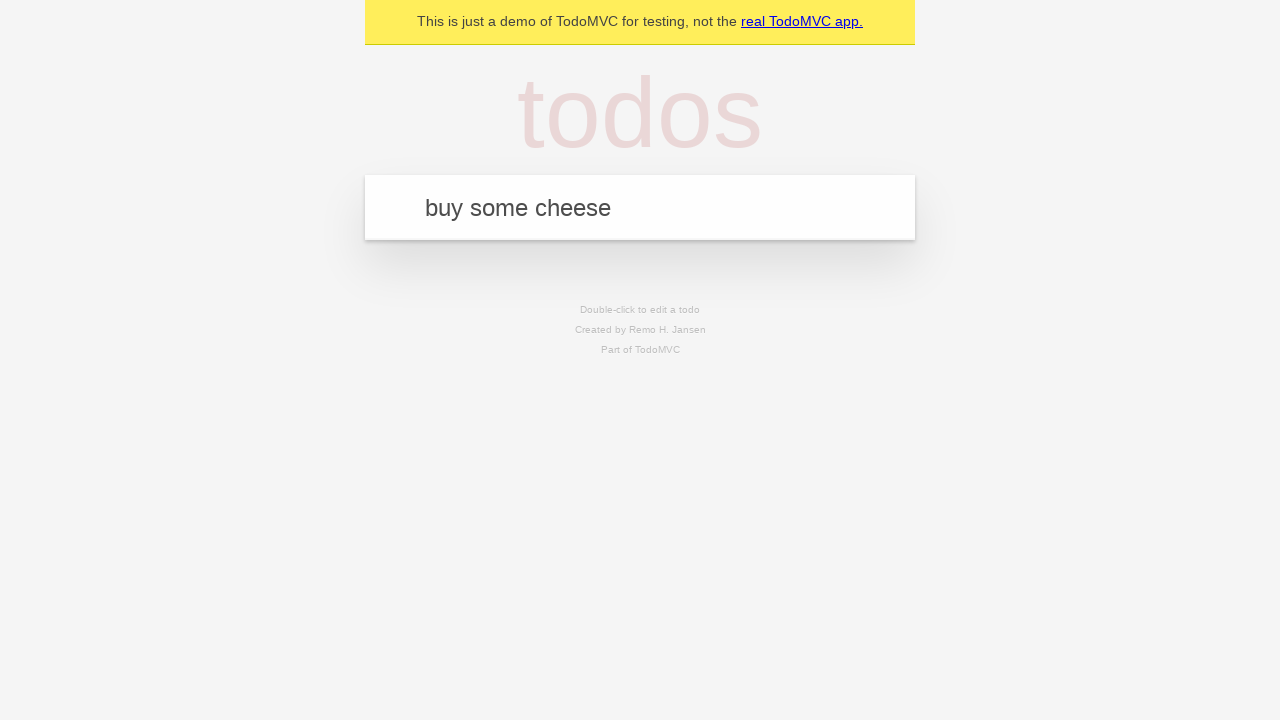

Pressed Enter to add first todo on internal:attr=[placeholder="What needs to be done?"i]
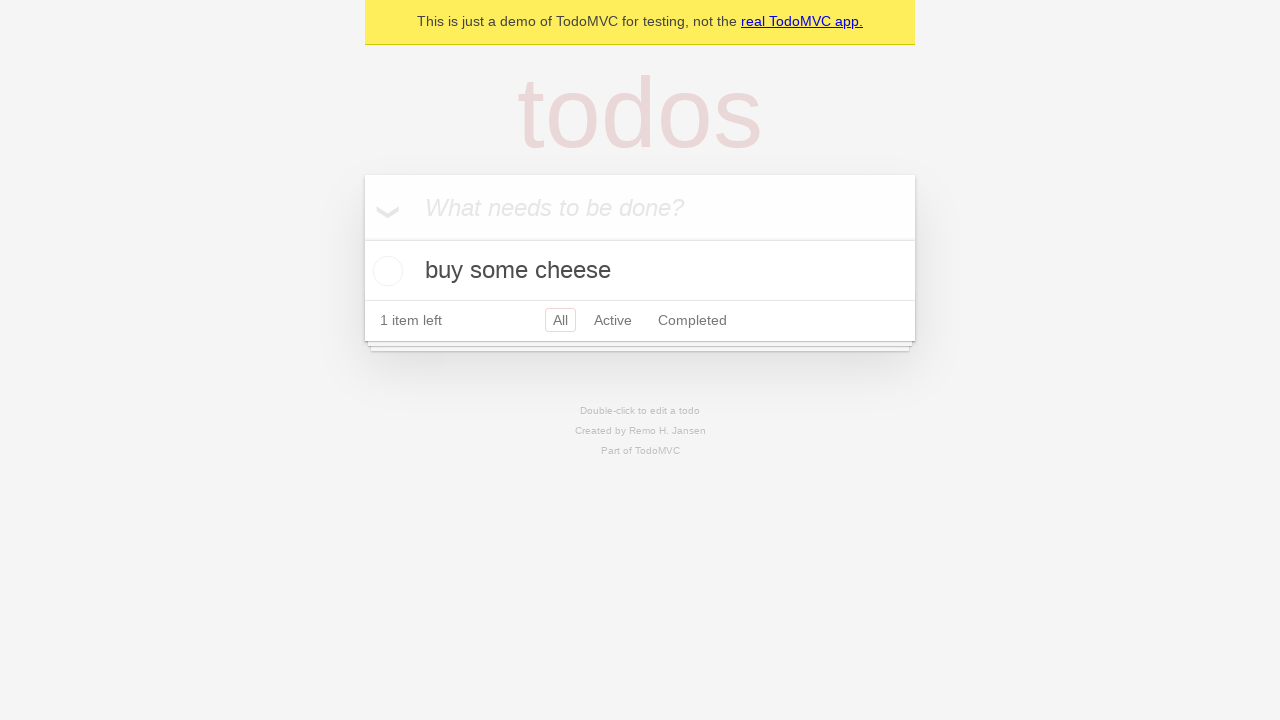

Filled todo input with 'feed the cat' on internal:attr=[placeholder="What needs to be done?"i]
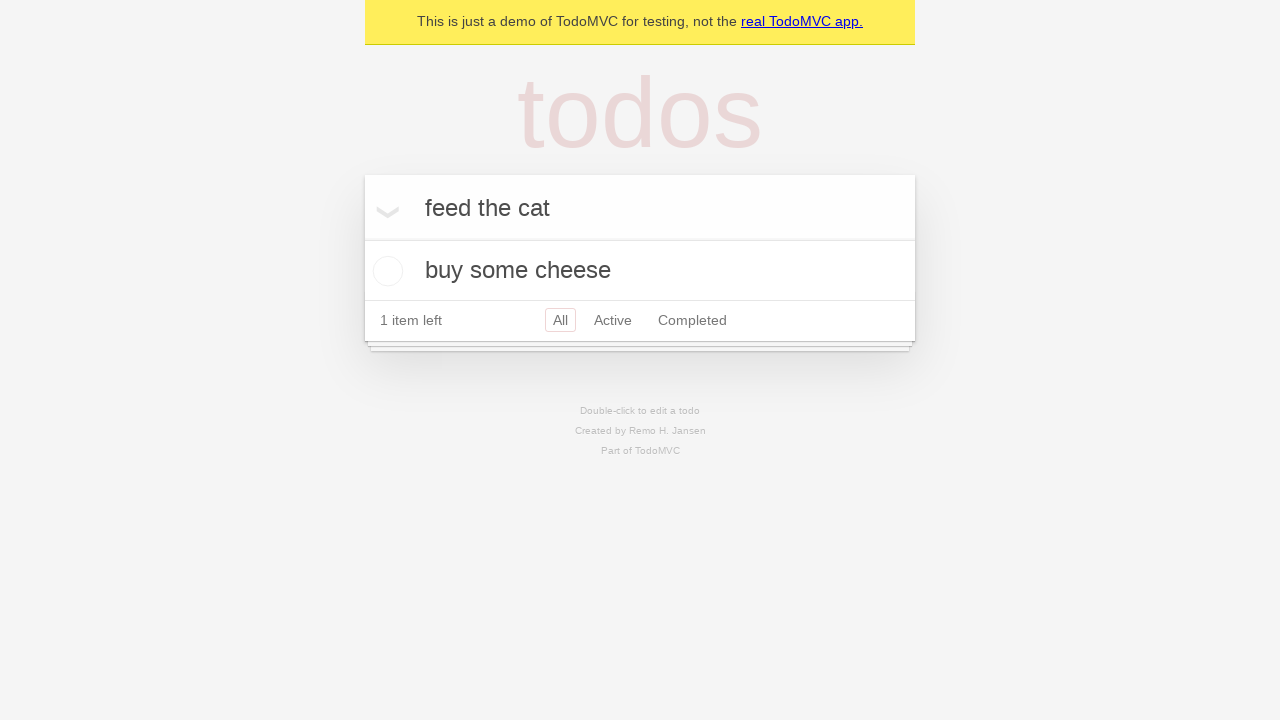

Pressed Enter to add second todo on internal:attr=[placeholder="What needs to be done?"i]
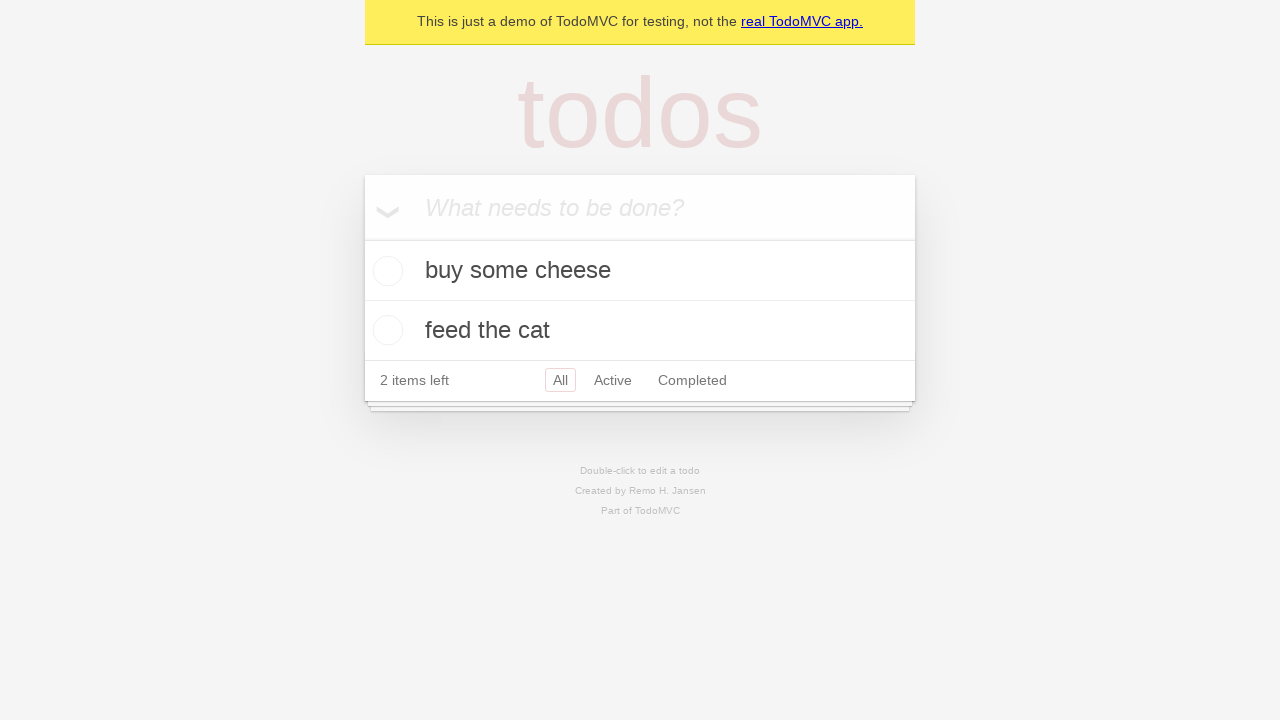

Filled todo input with 'book a doctors appointment' on internal:attr=[placeholder="What needs to be done?"i]
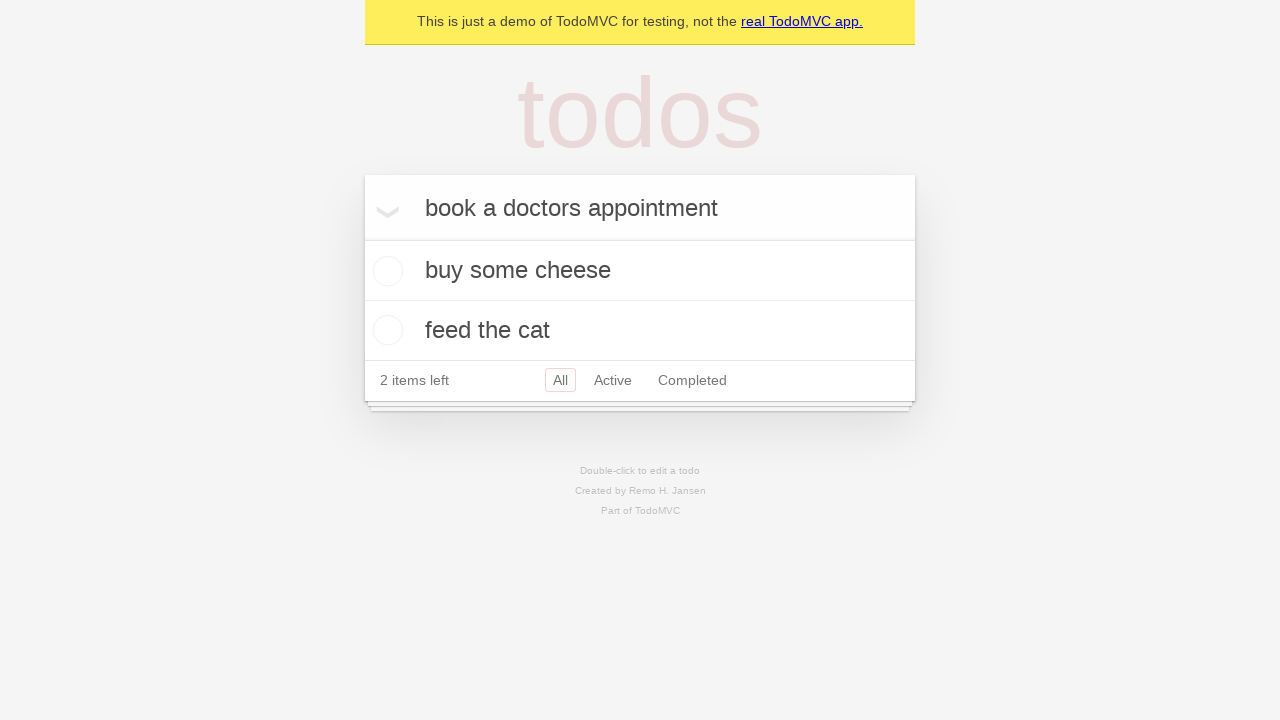

Pressed Enter to add third todo on internal:attr=[placeholder="What needs to be done?"i]
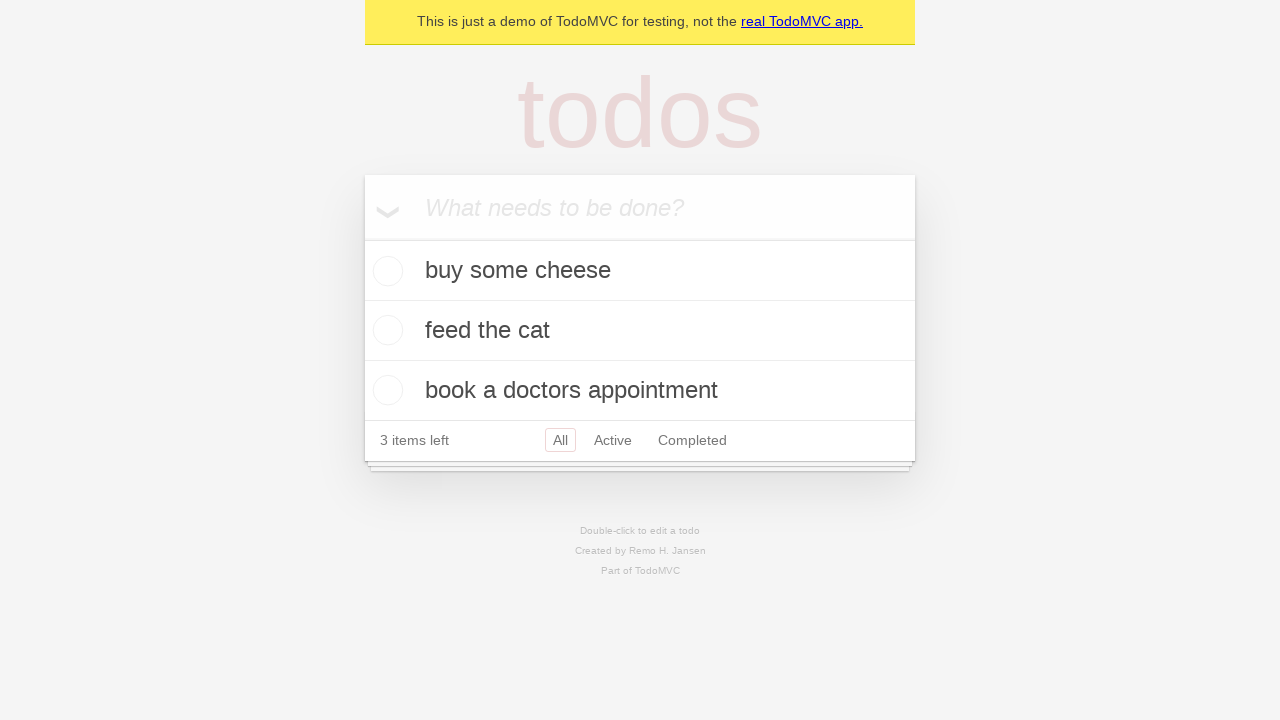

Checked the first todo item as completed at (385, 271) on .todo-list li .toggle >> nth=0
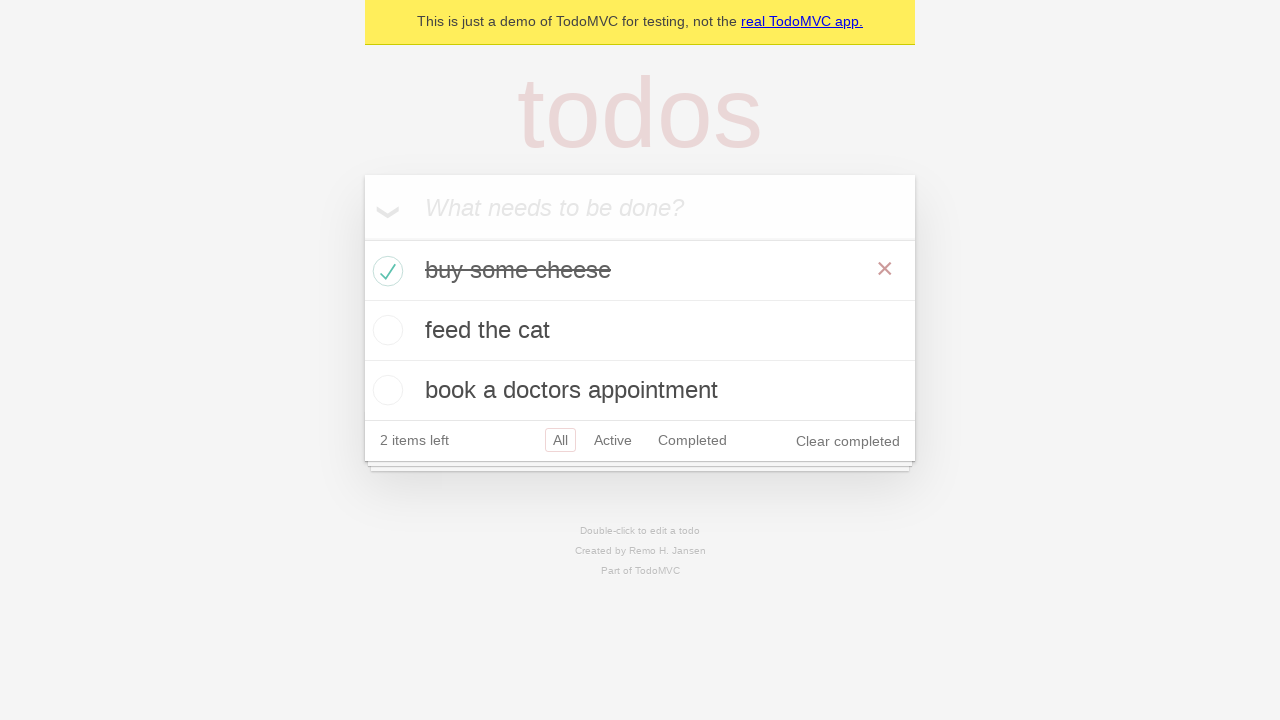

Clicked Clear completed button to remove completed item at (848, 441) on internal:role=button[name="Clear completed"i]
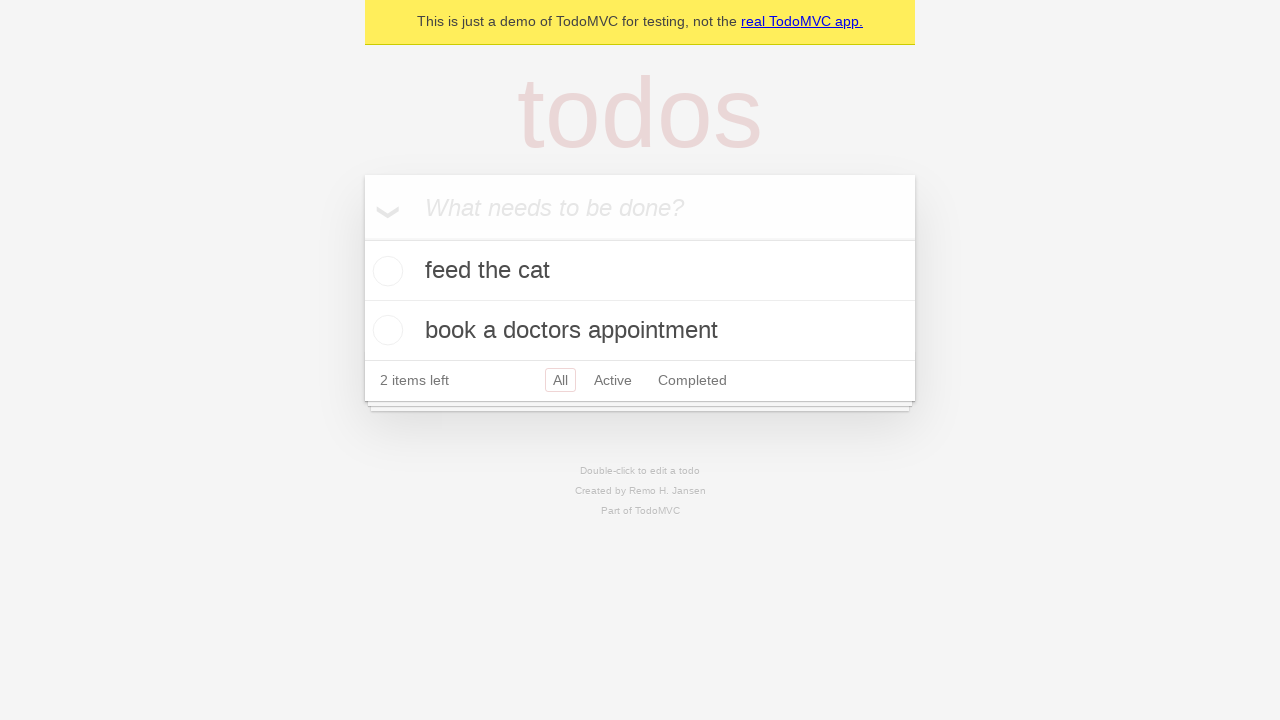

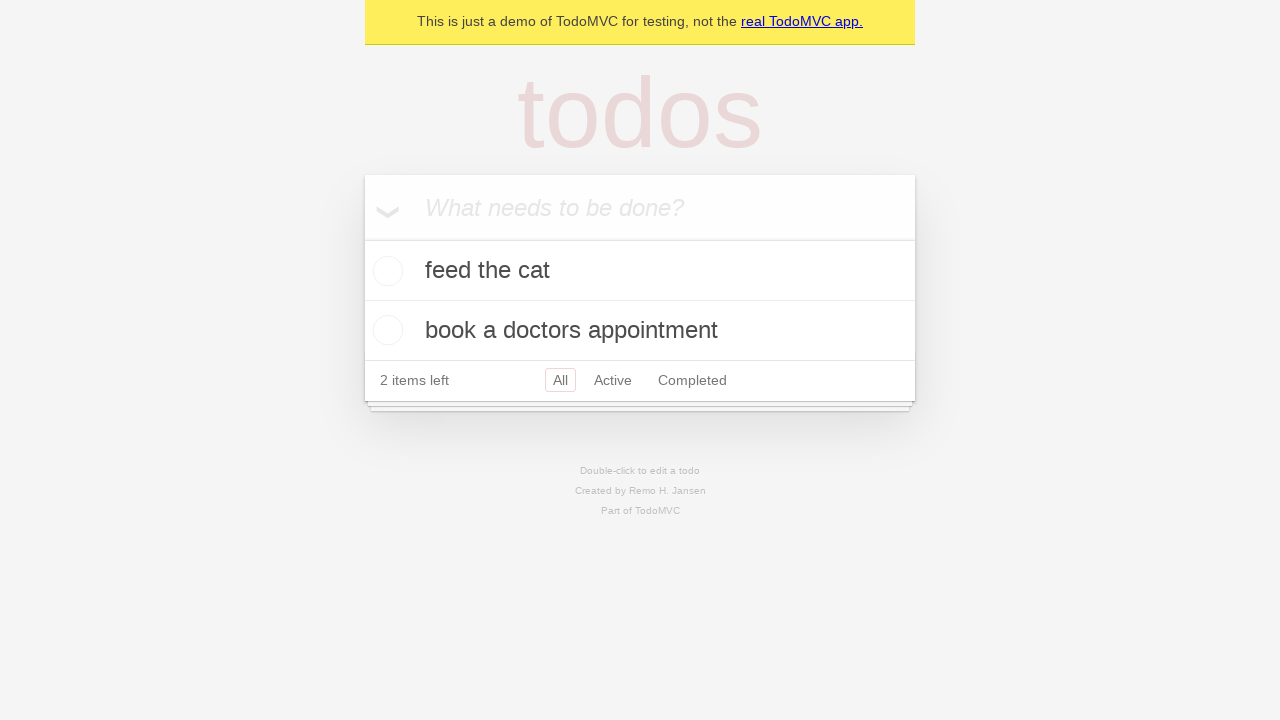